Tests a math challenge form by reading an input value, calculating log(abs(12*sin(x))), entering the answer, checking required checkboxes, and submitting the form.

Starting URL: http://suninjuly.github.io/math.html

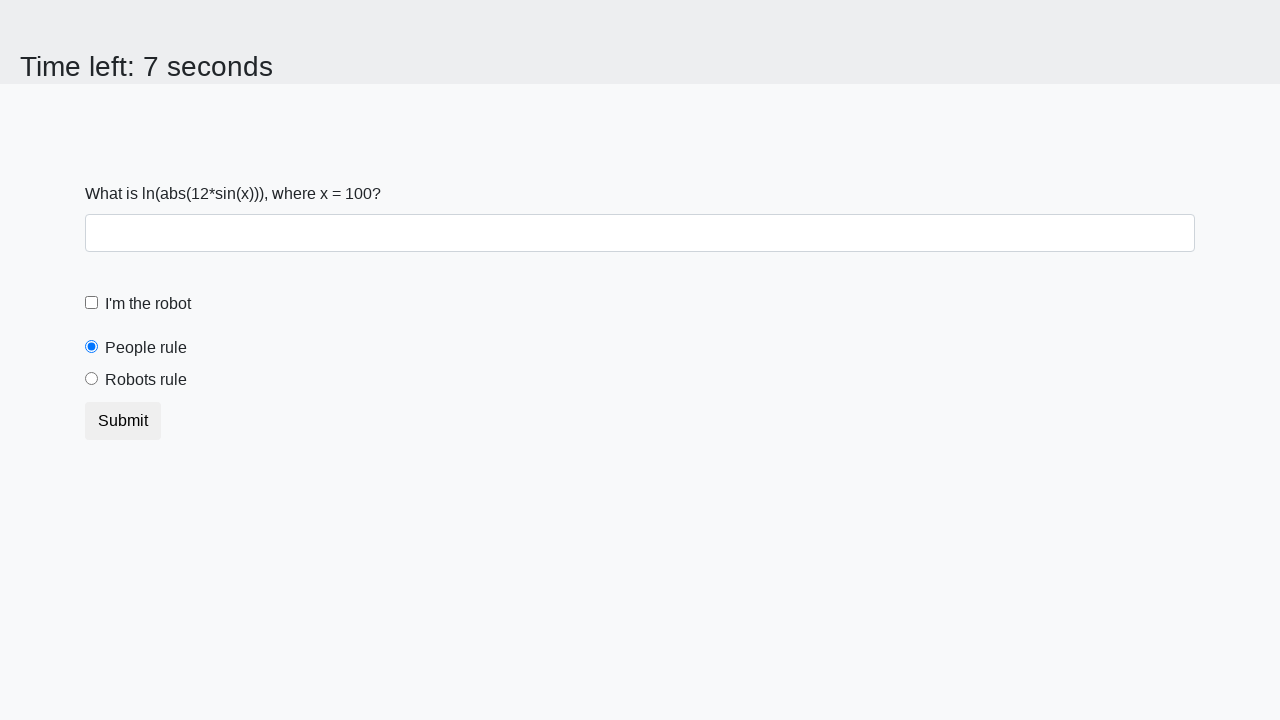

Retrieved input value from #input_value element
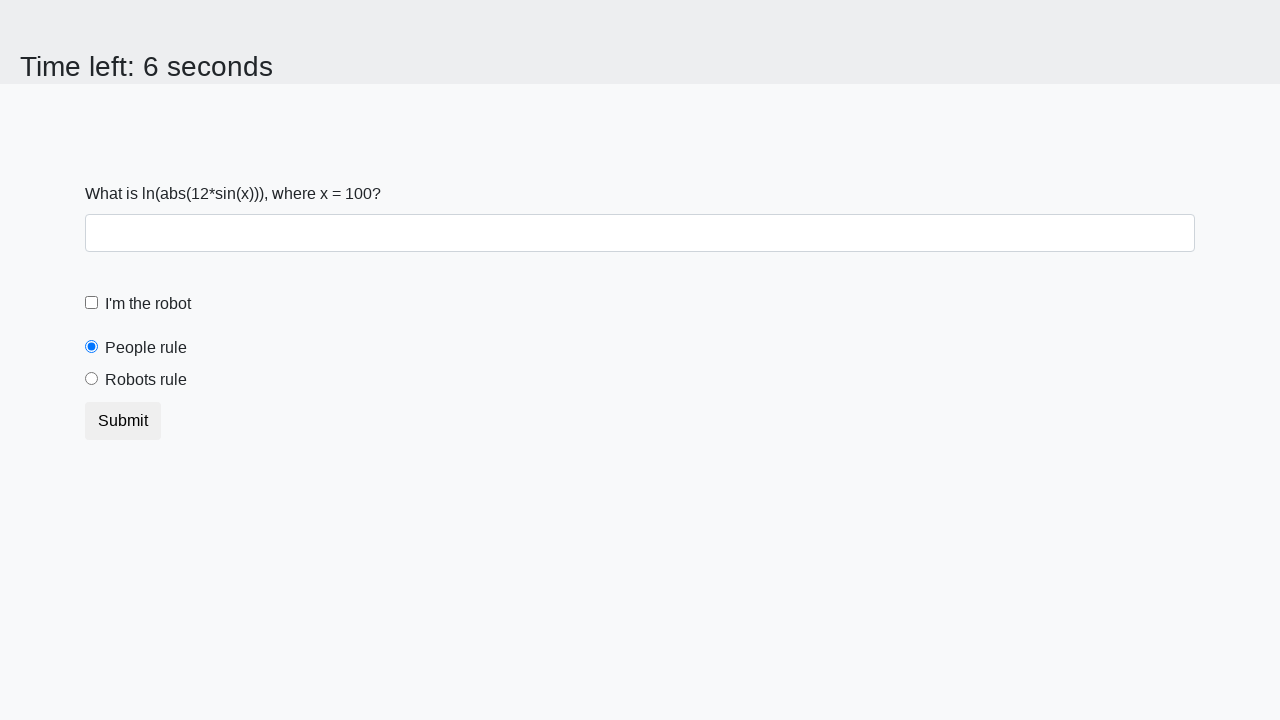

Converted input value to integer
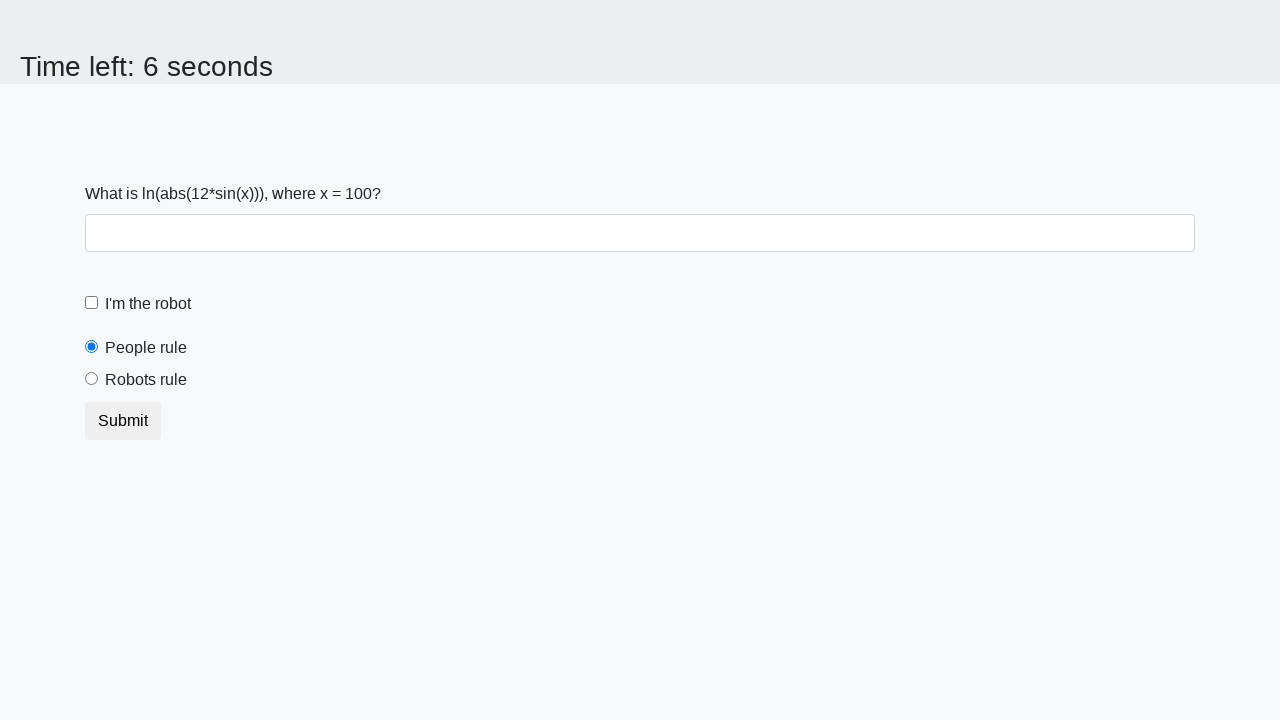

Calculated log(abs(12*sin(x))) formula
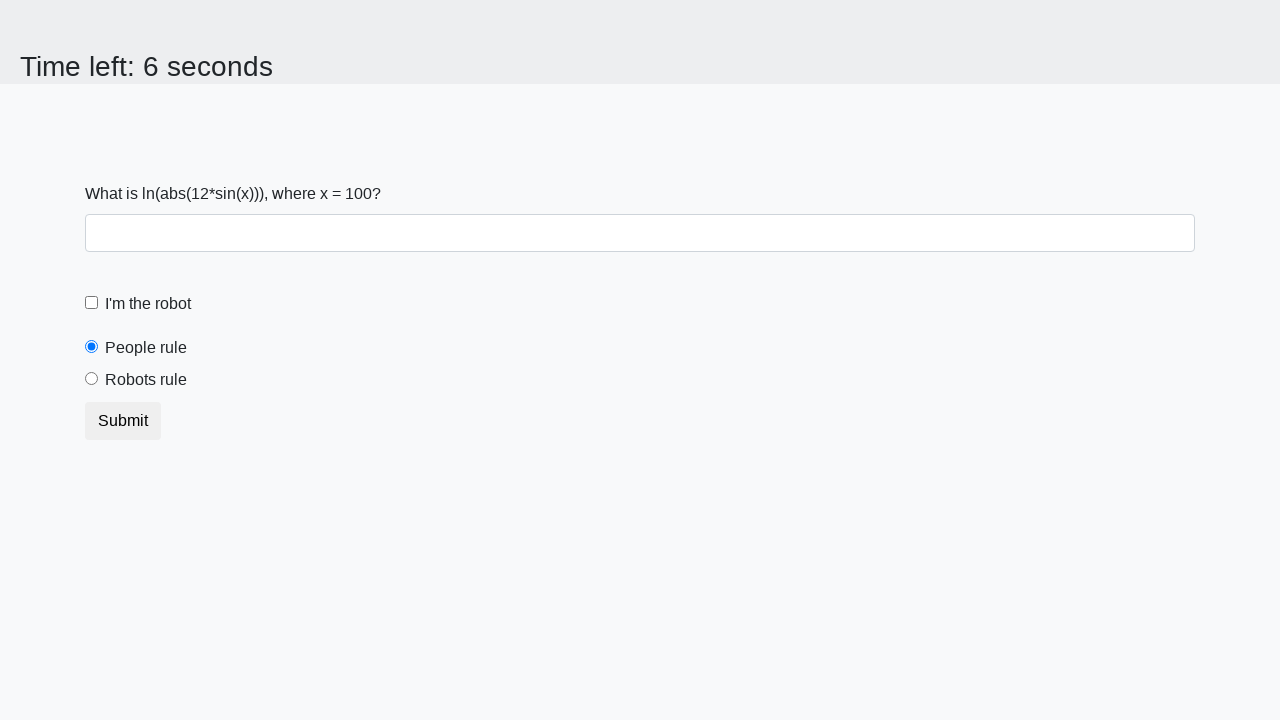

Filled #answer field with calculated result on #answer
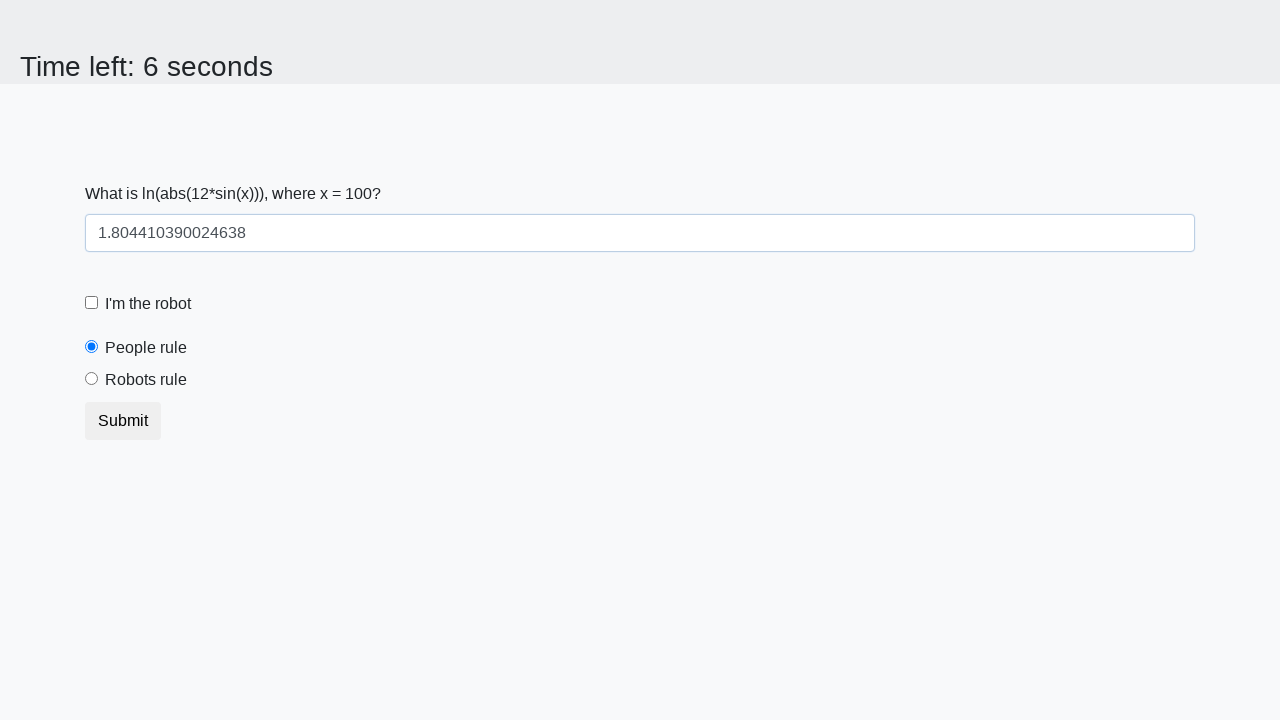

Clicked robot checkbox label at (148, 304) on label[for='robotCheckbox']
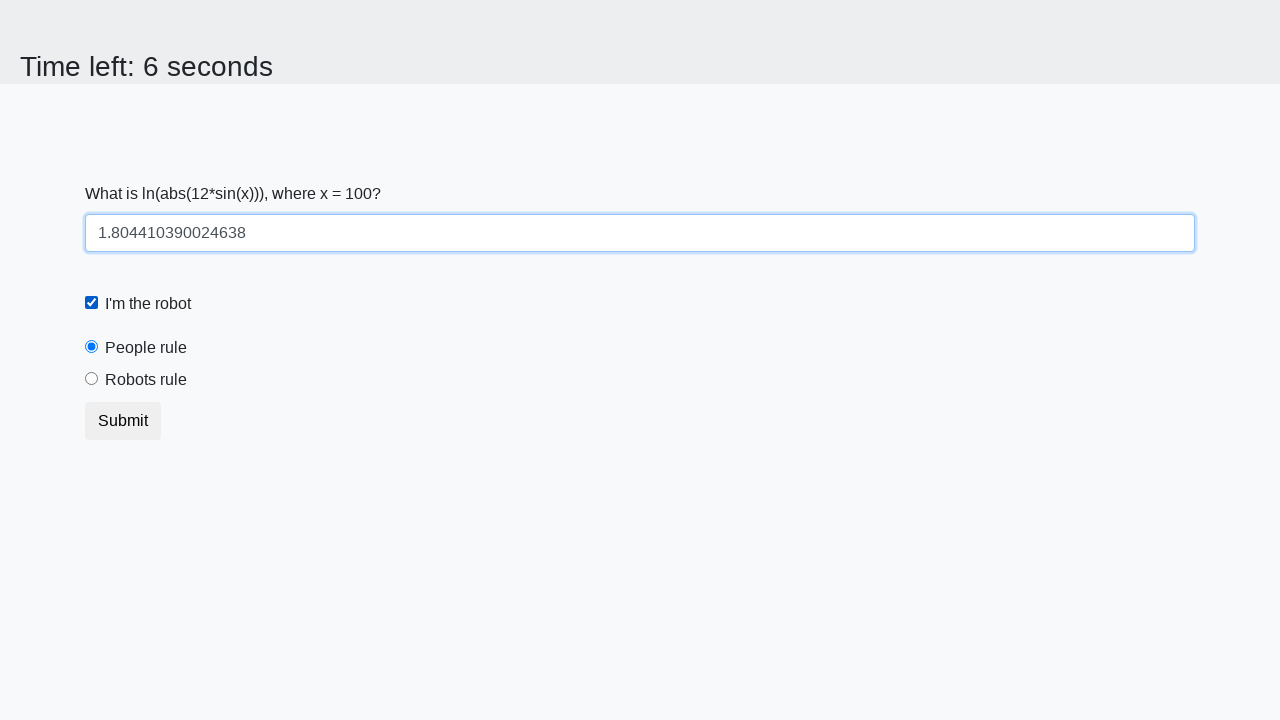

Clicked robots rule radio button label at (146, 380) on label[for='robotsRule']
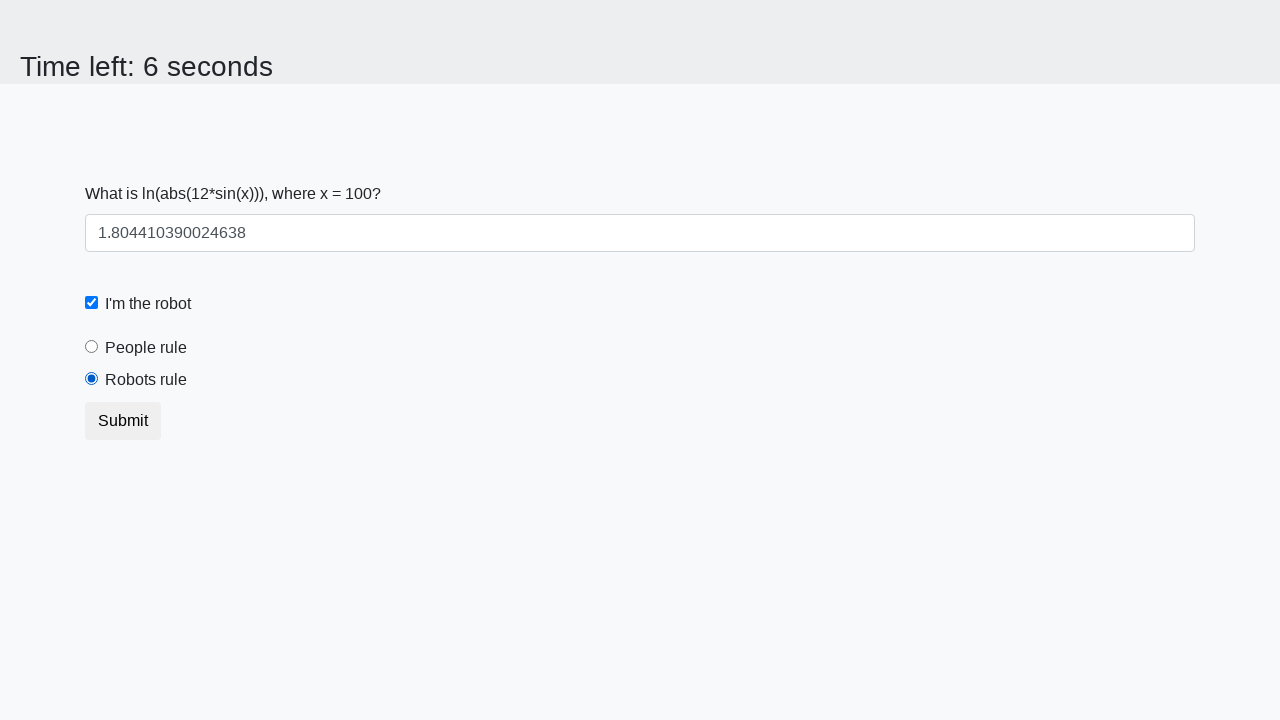

Clicked submit button to complete math challenge form at (123, 421) on .btn
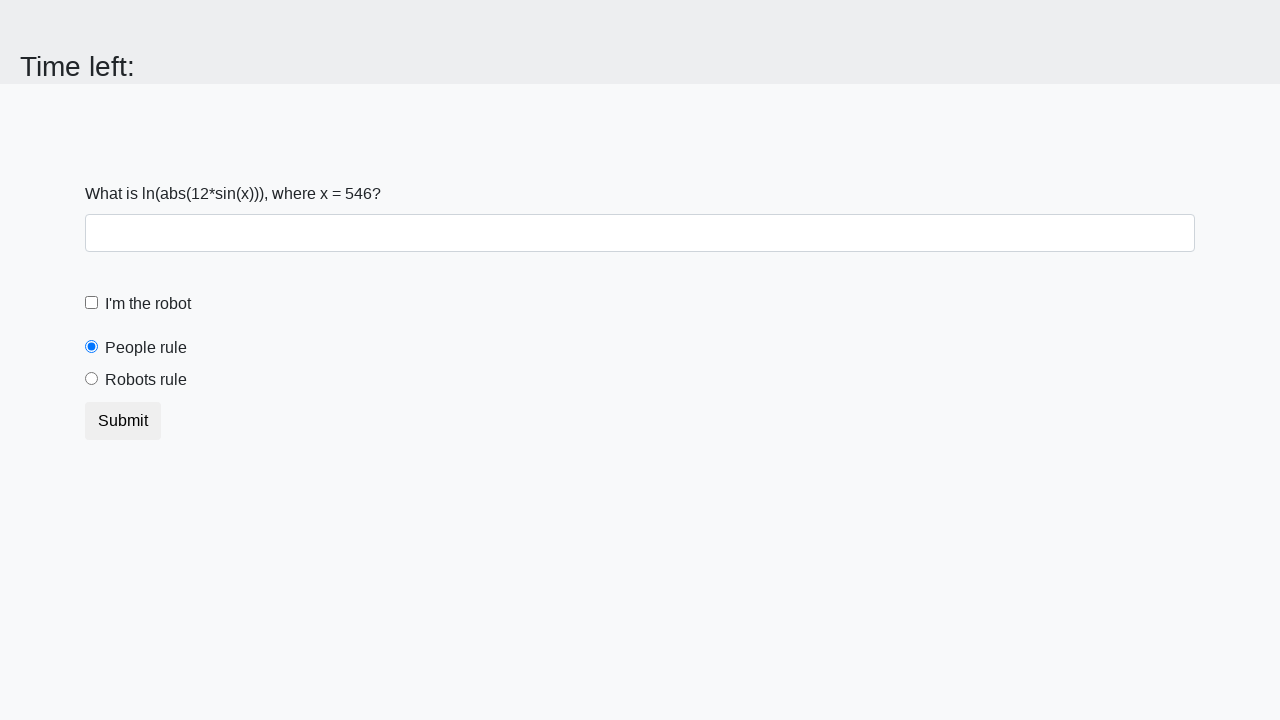

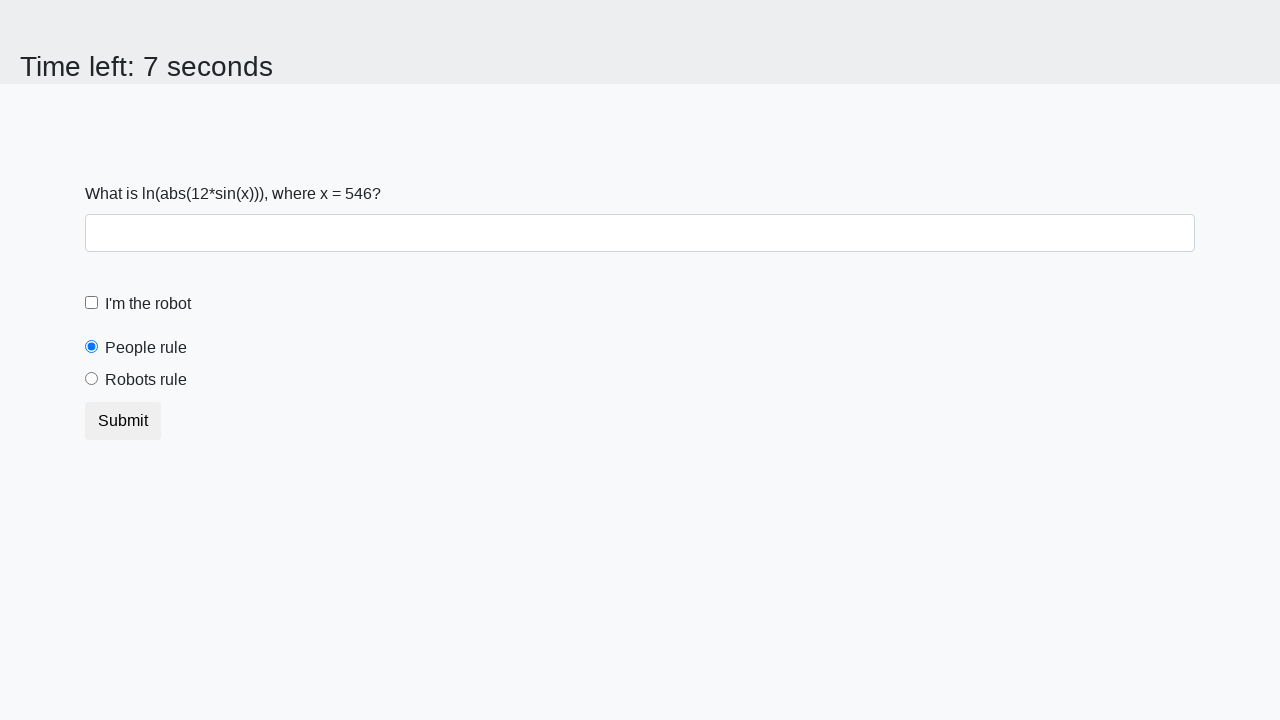